Tests browser window handling by clicking a link that opens a new window, switching between windows, and verifying content in both the child and parent windows

Starting URL: http://the-internet.herokuapp.com/windows

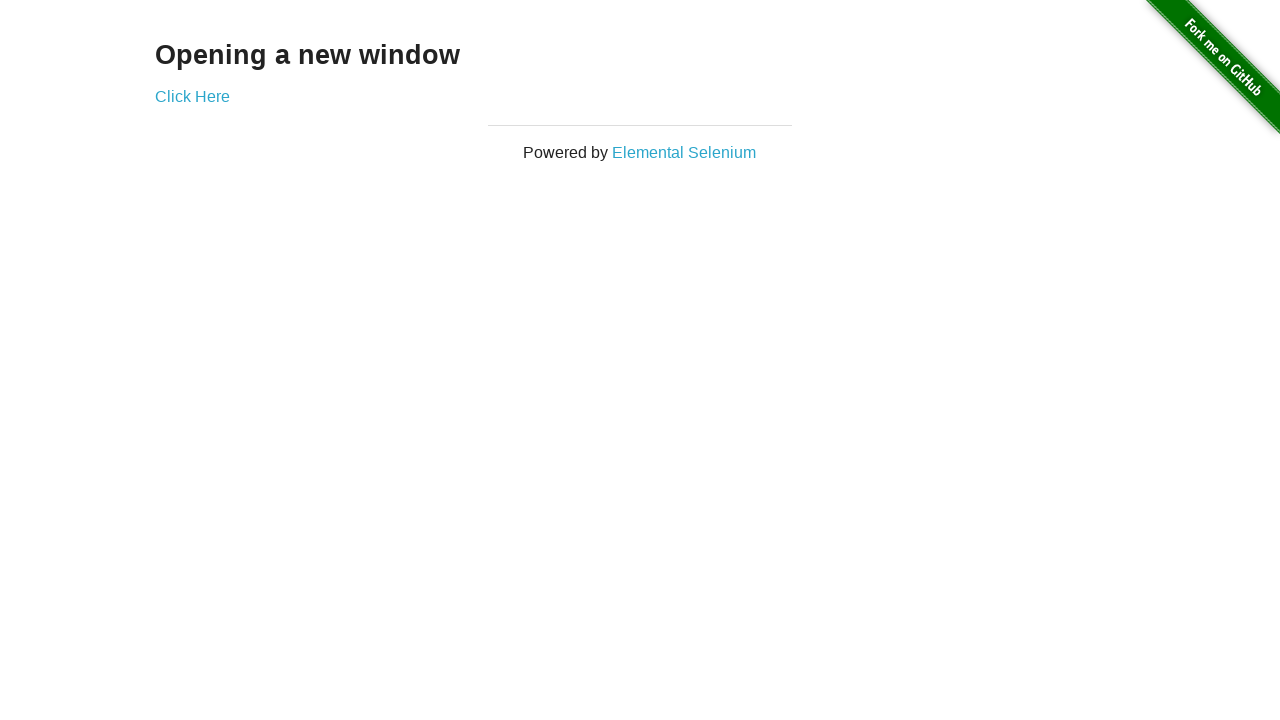

Clicked 'Click Here' link and new window opened at (192, 96) on text=Click Here
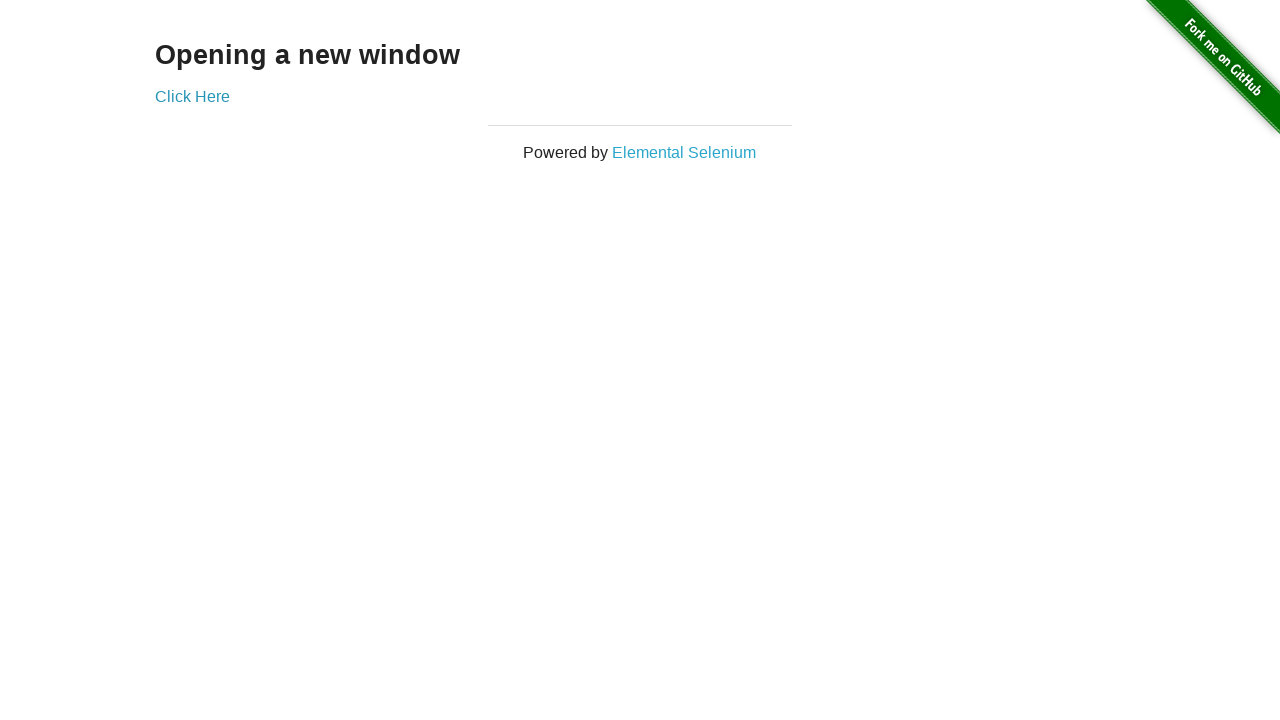

New window page loaded completely
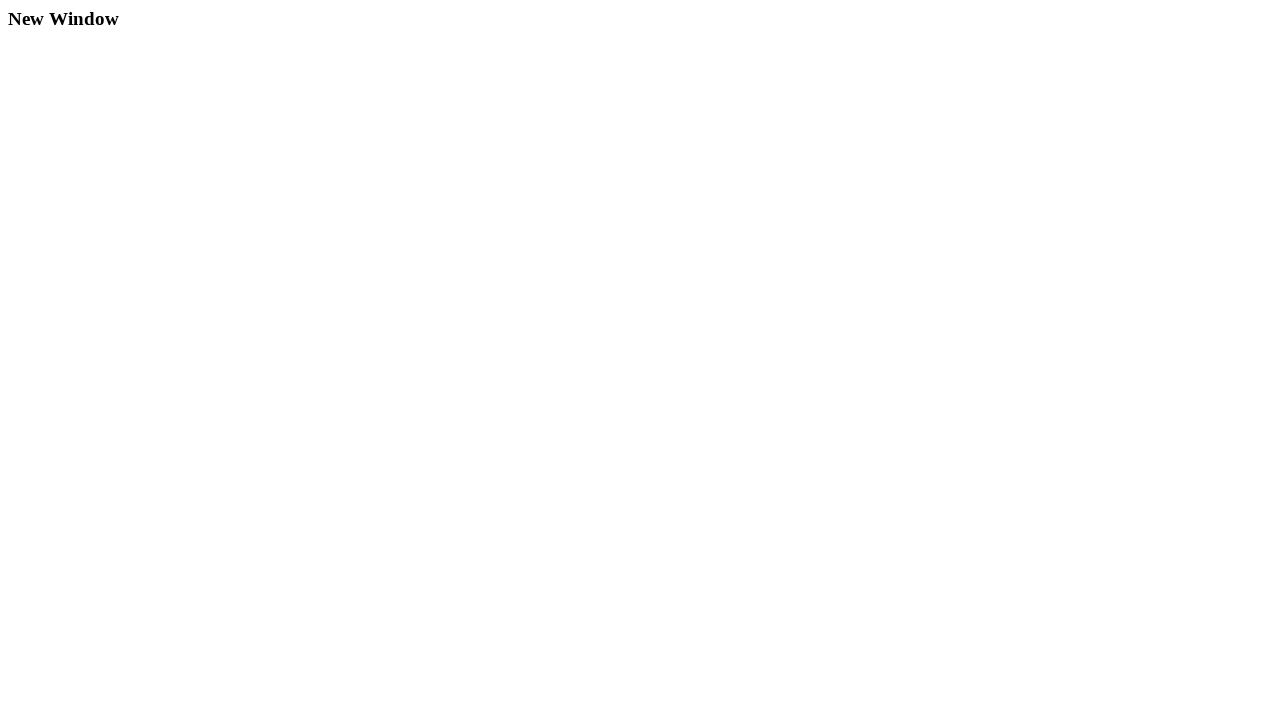

Retrieved child window text: New Window
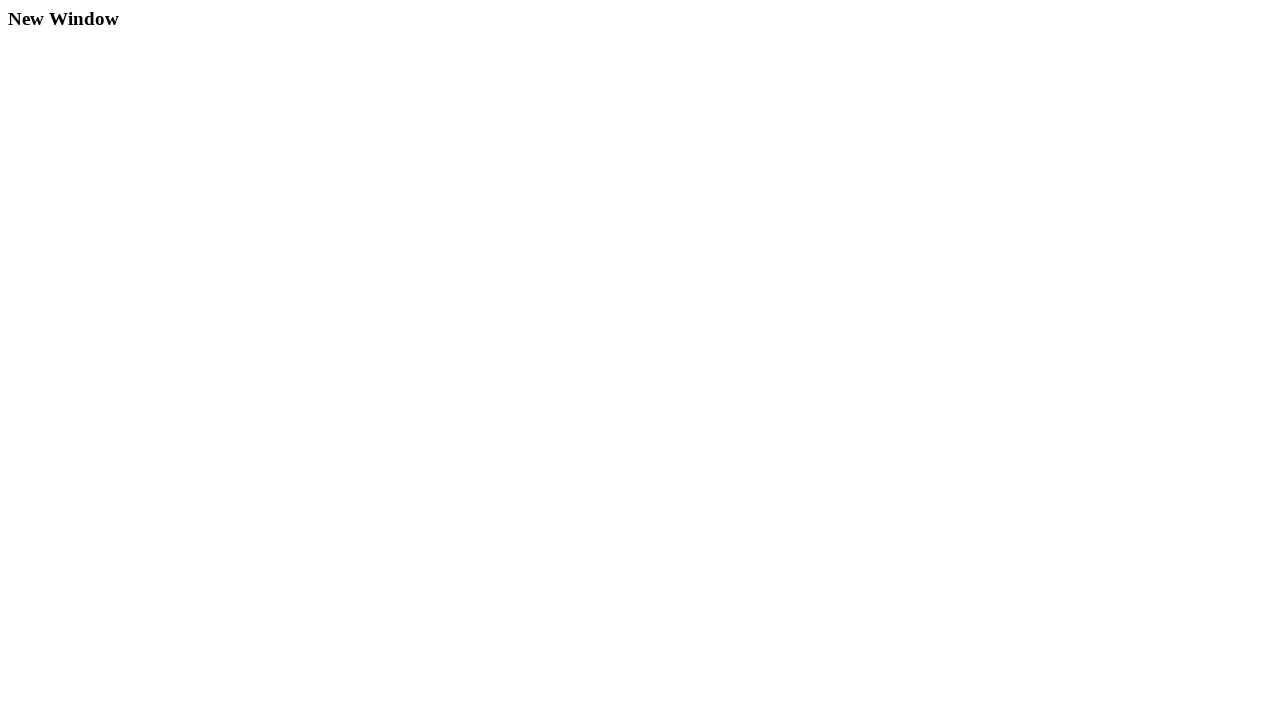

Switched back to parent window
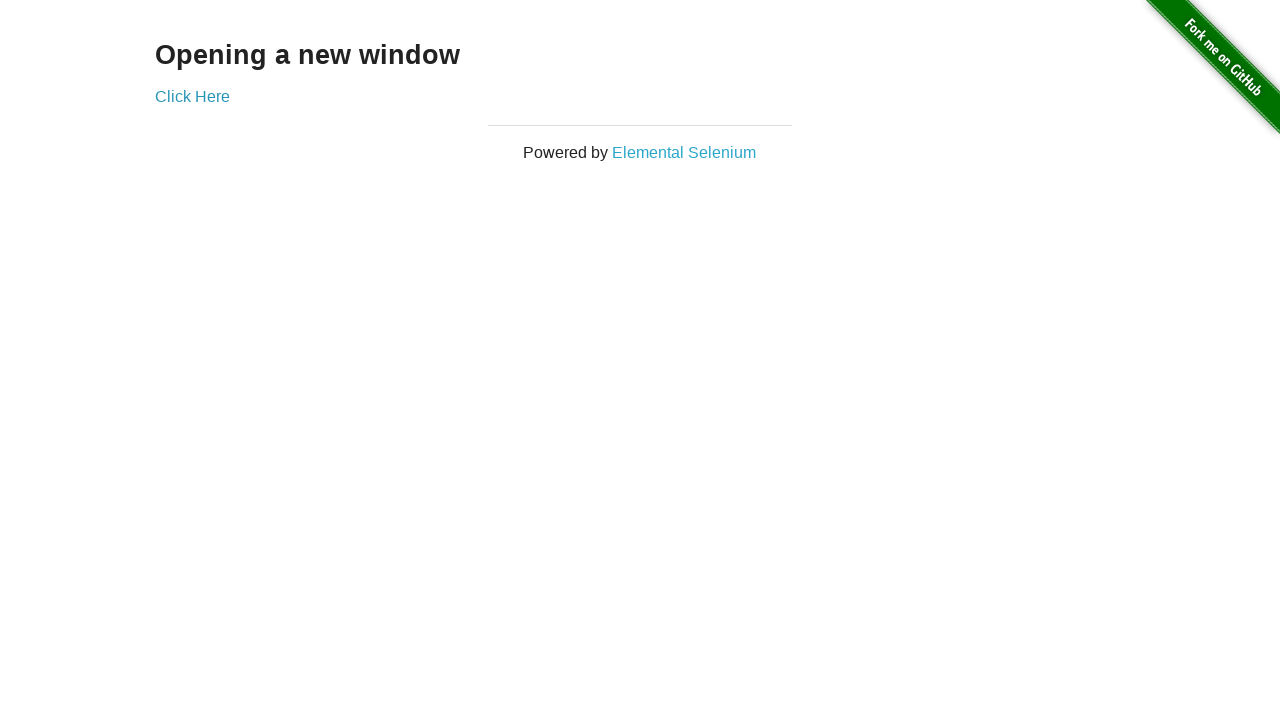

Verified parent window content: 'Opening a new window'
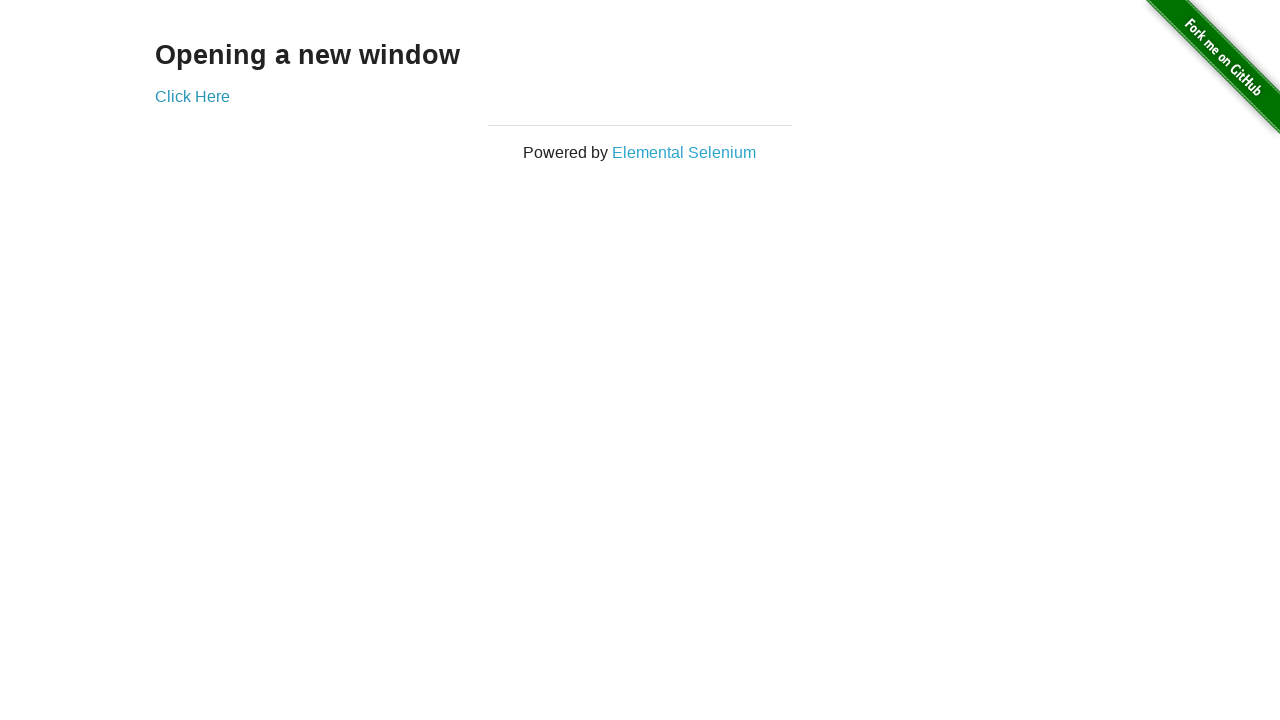

Closed child window
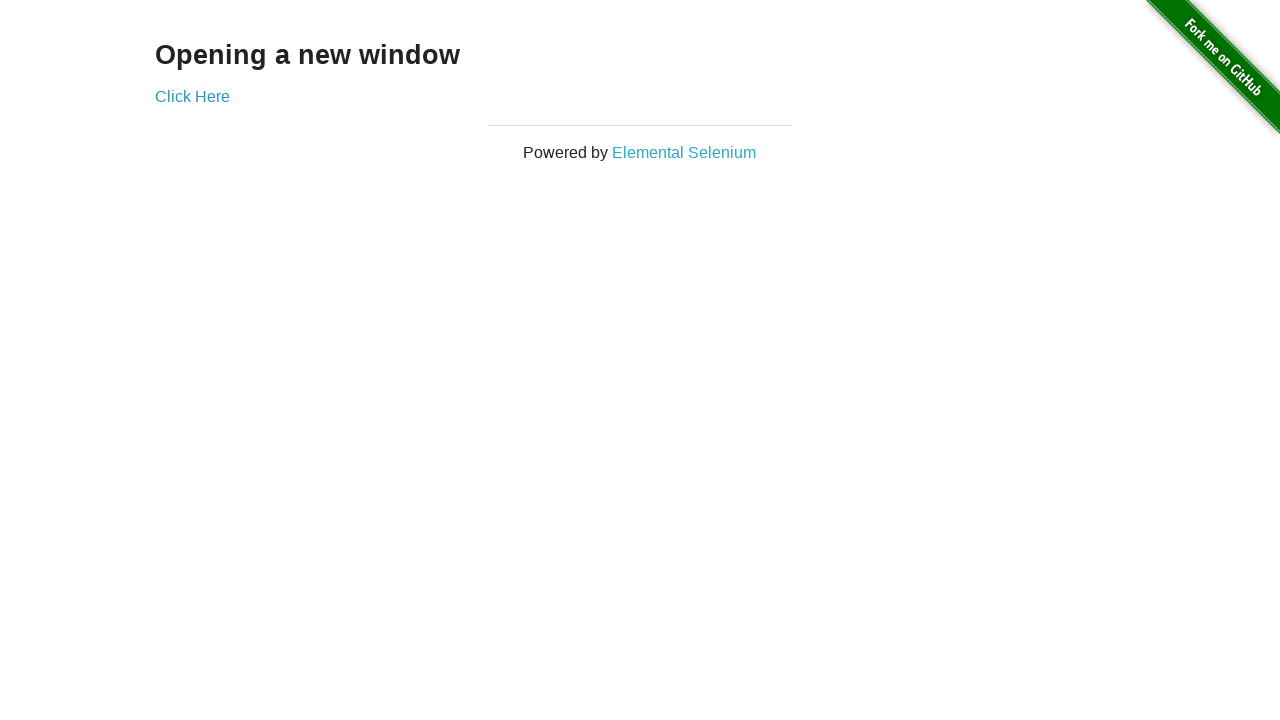

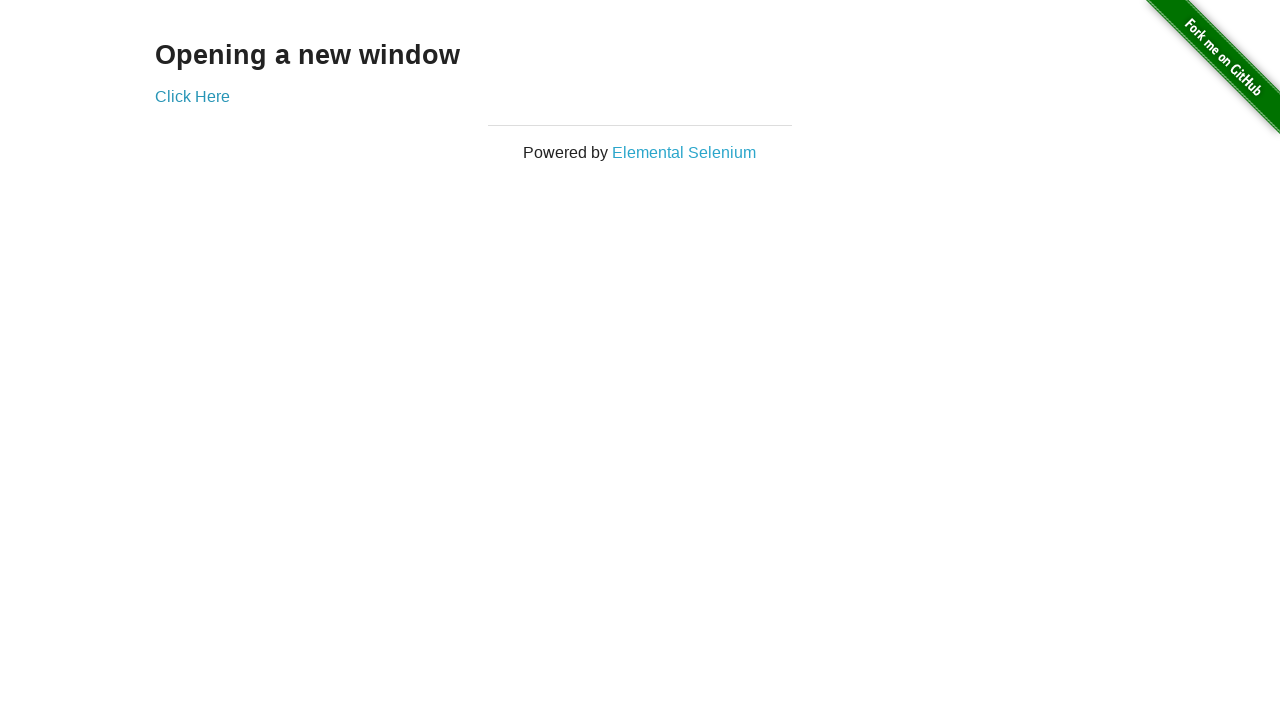